Tests that the CRM Pro logo is displayed on the homepage

Starting URL: https://classic.crmpro.com/index.html

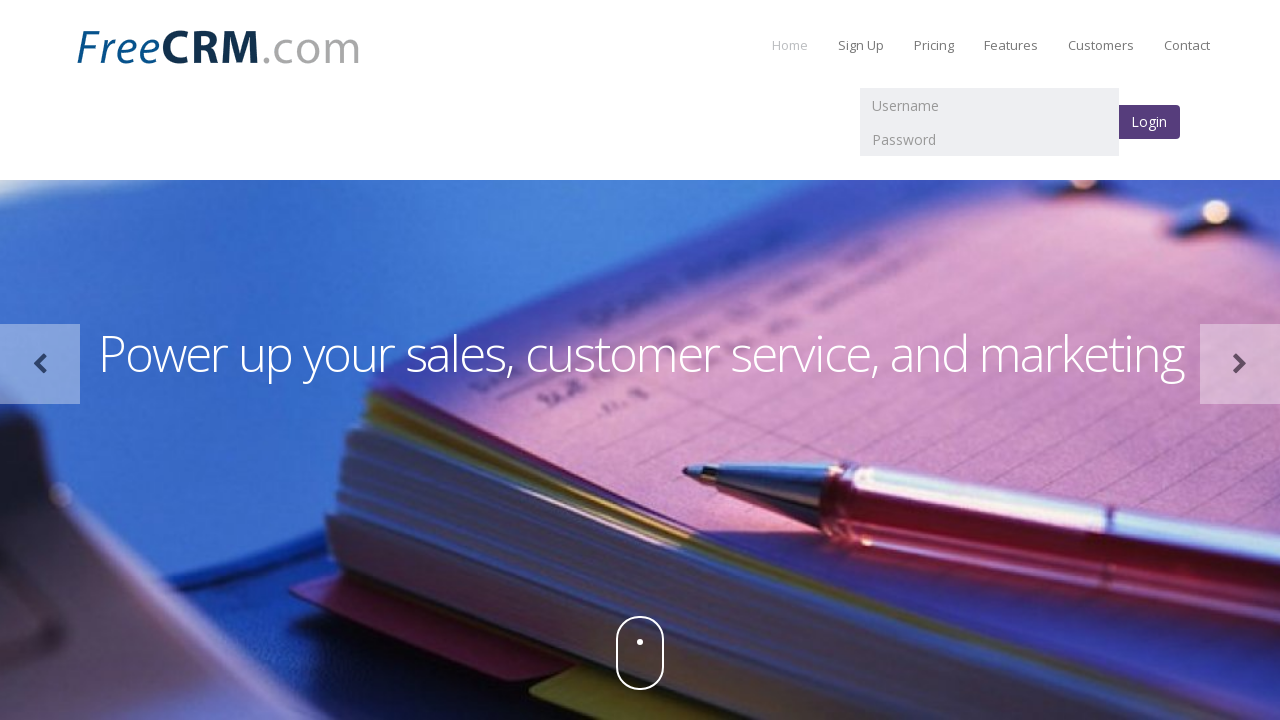

Navigated to CRM Pro homepage
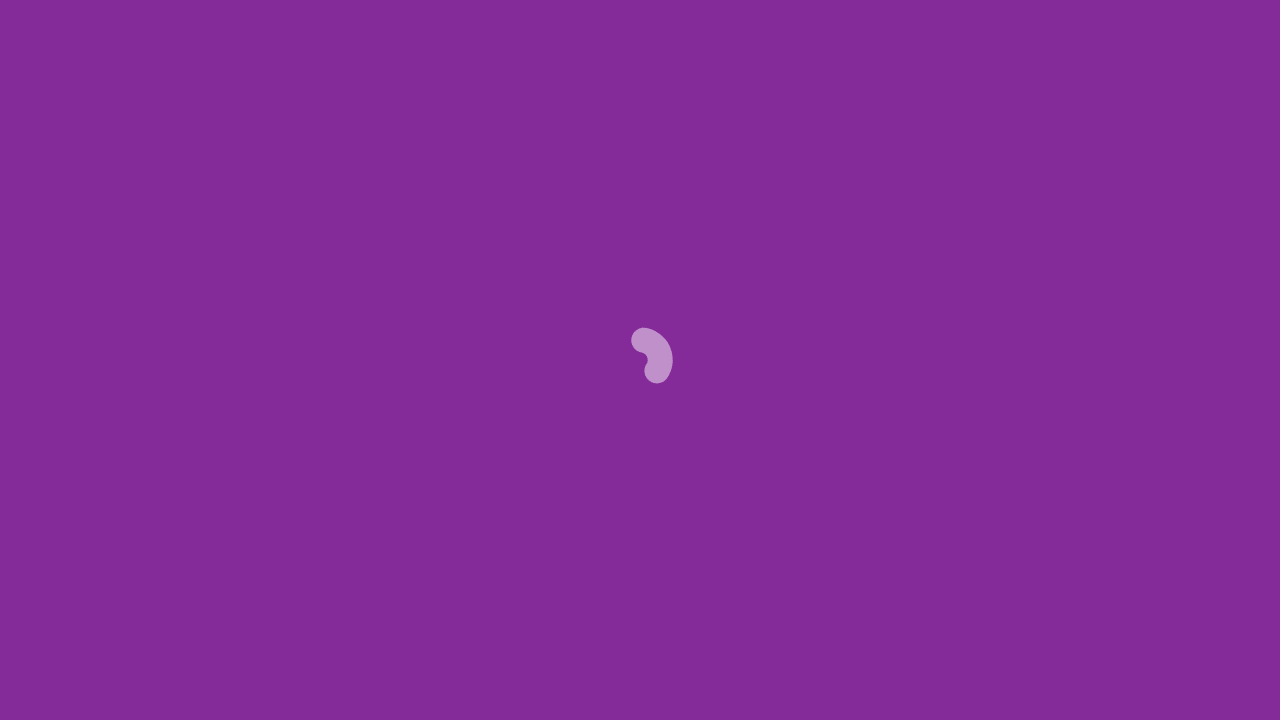

Located CRM Pro logo element
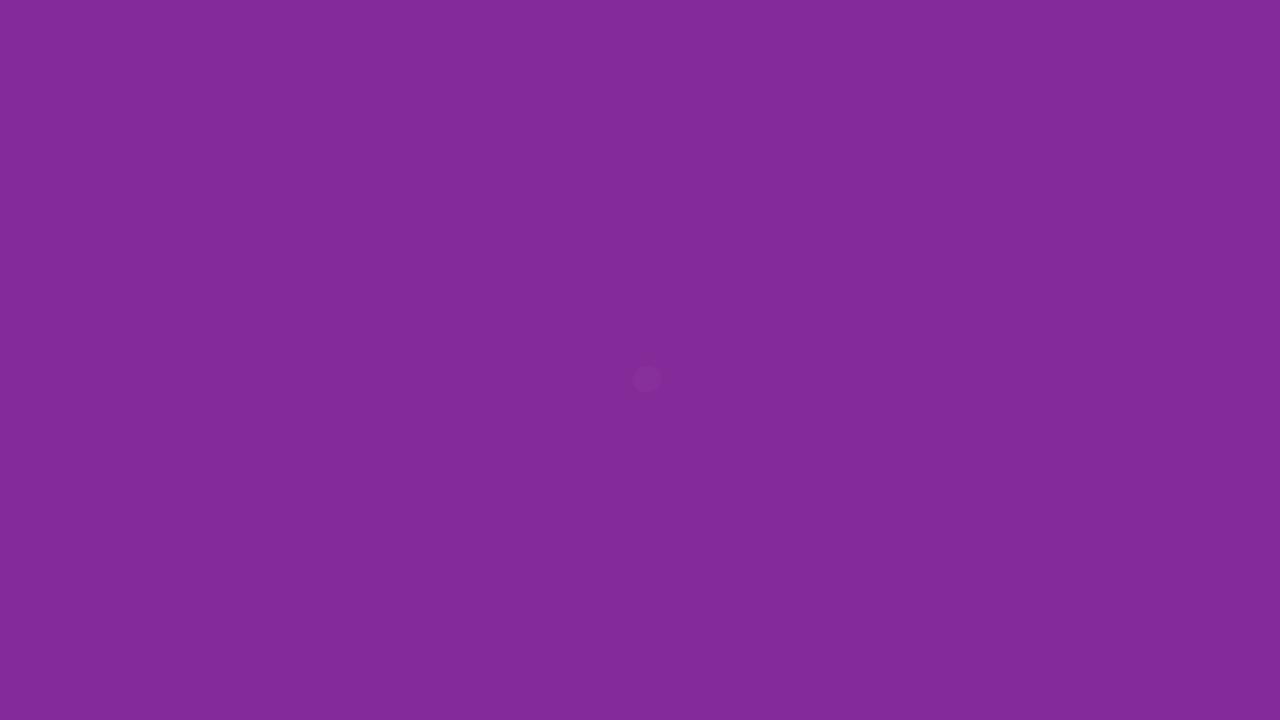

Checked if logo is visible: False
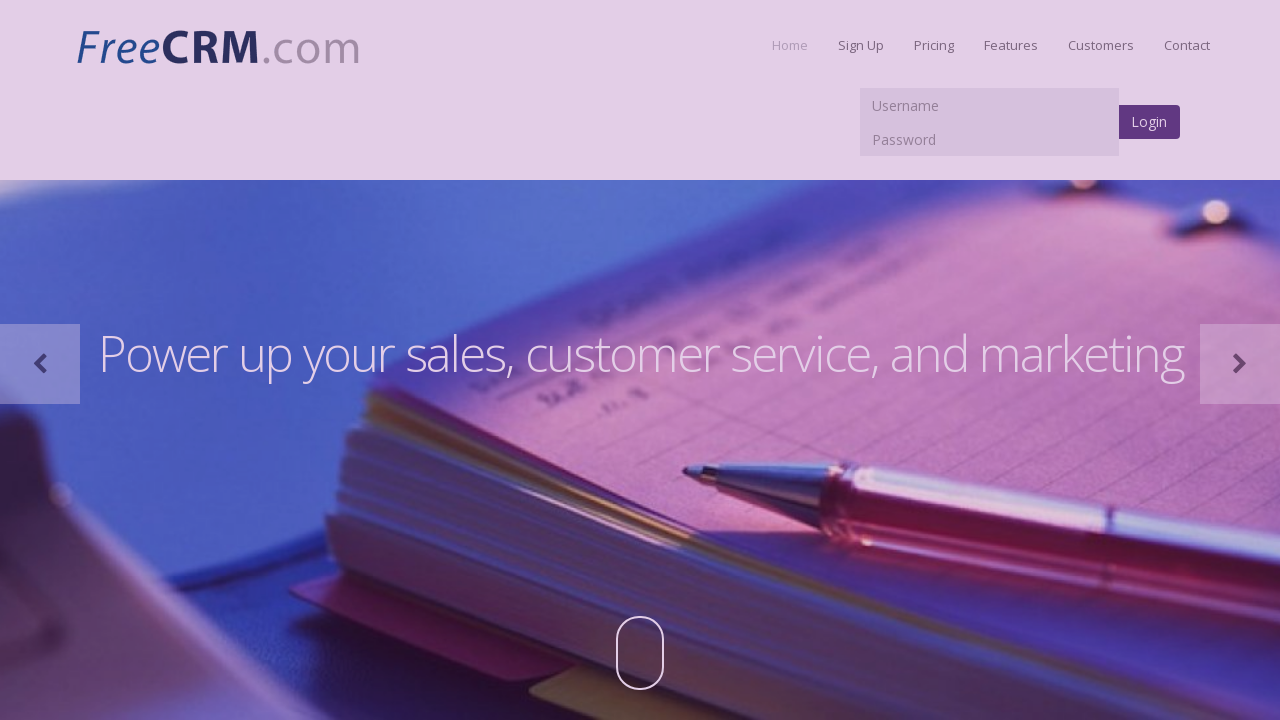

Logo visibility assertion: False
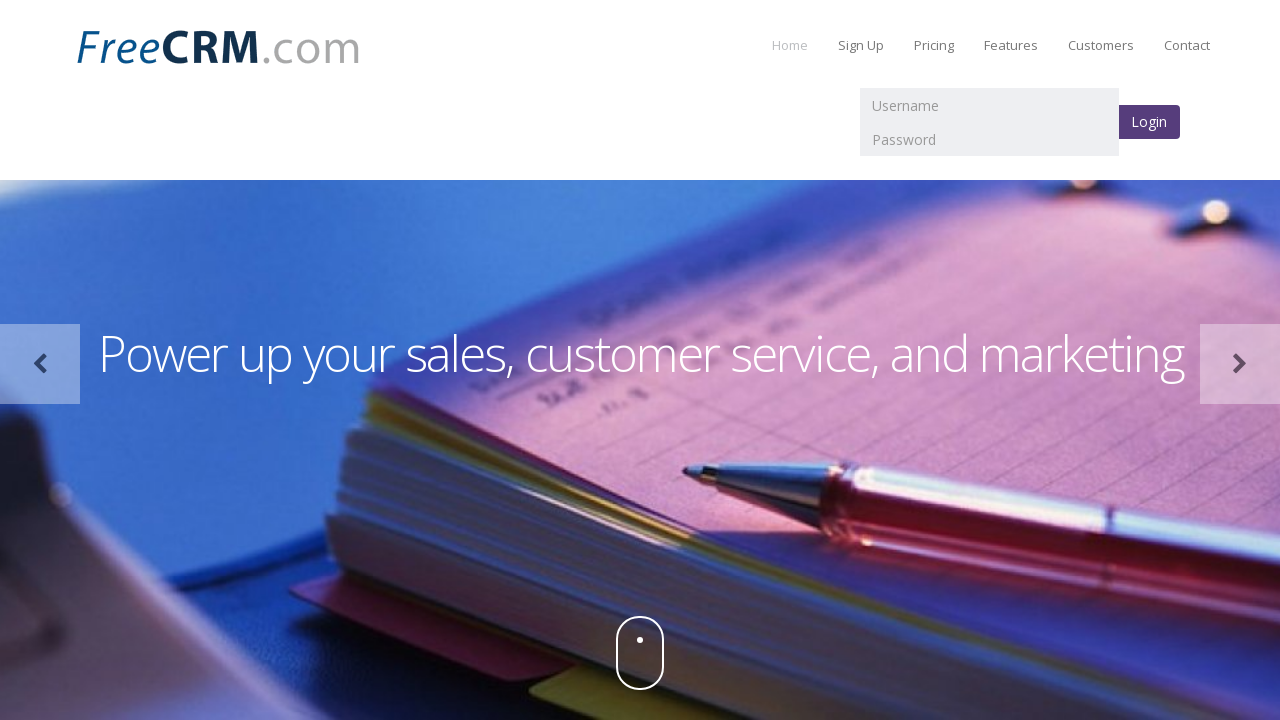

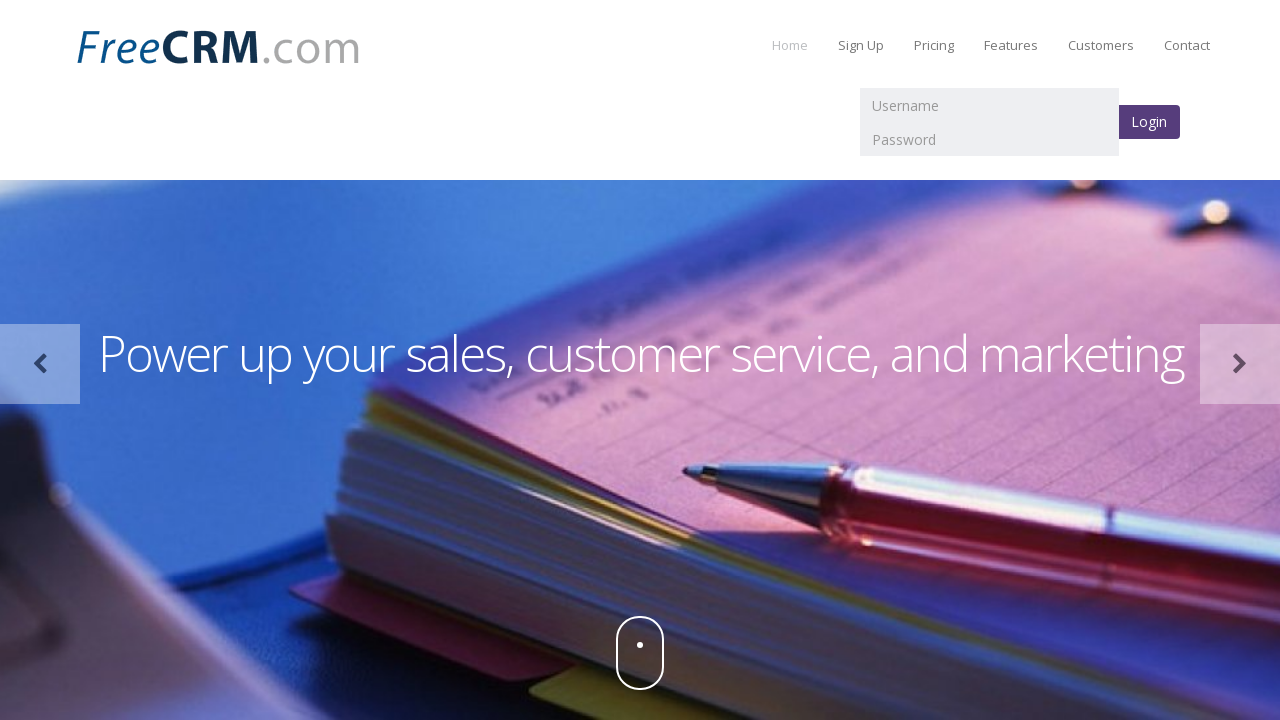